Tests the dynamic enable/disable functionality of an input field by clicking a button and verifying the input field state changes

Starting URL: https://the-internet.herokuapp.com/dynamic_controls

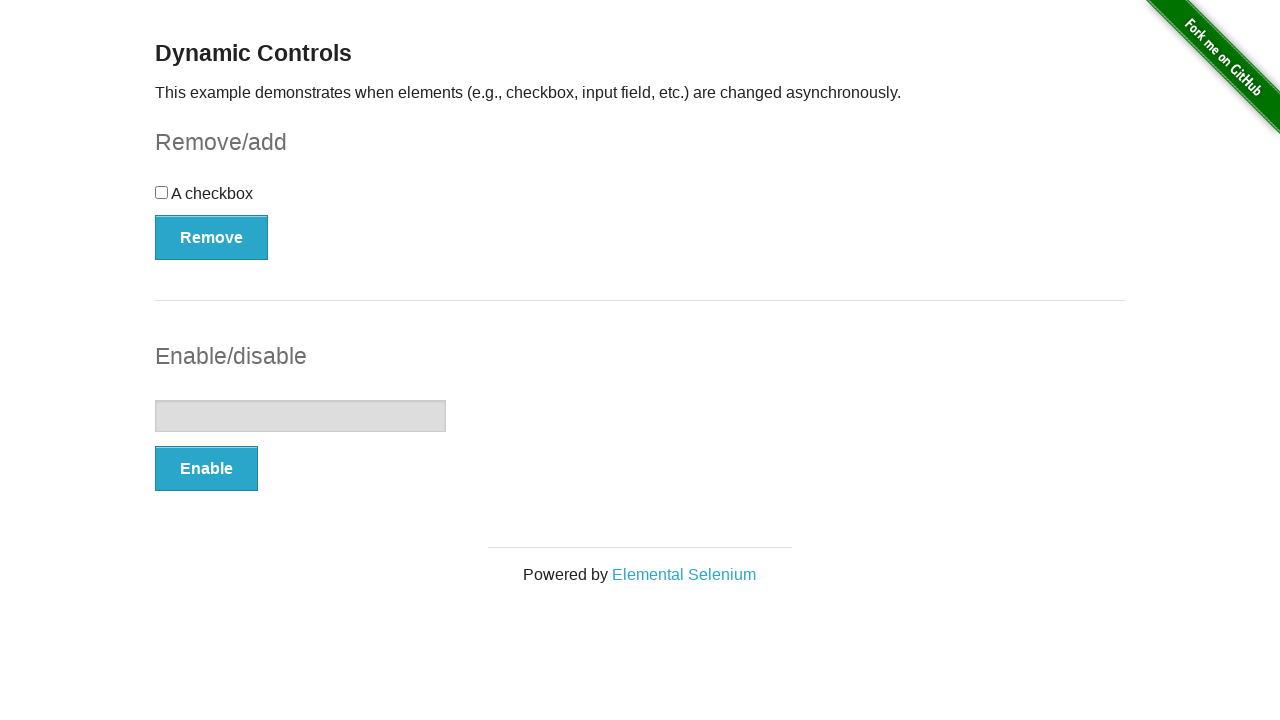

Located the enable/disable button
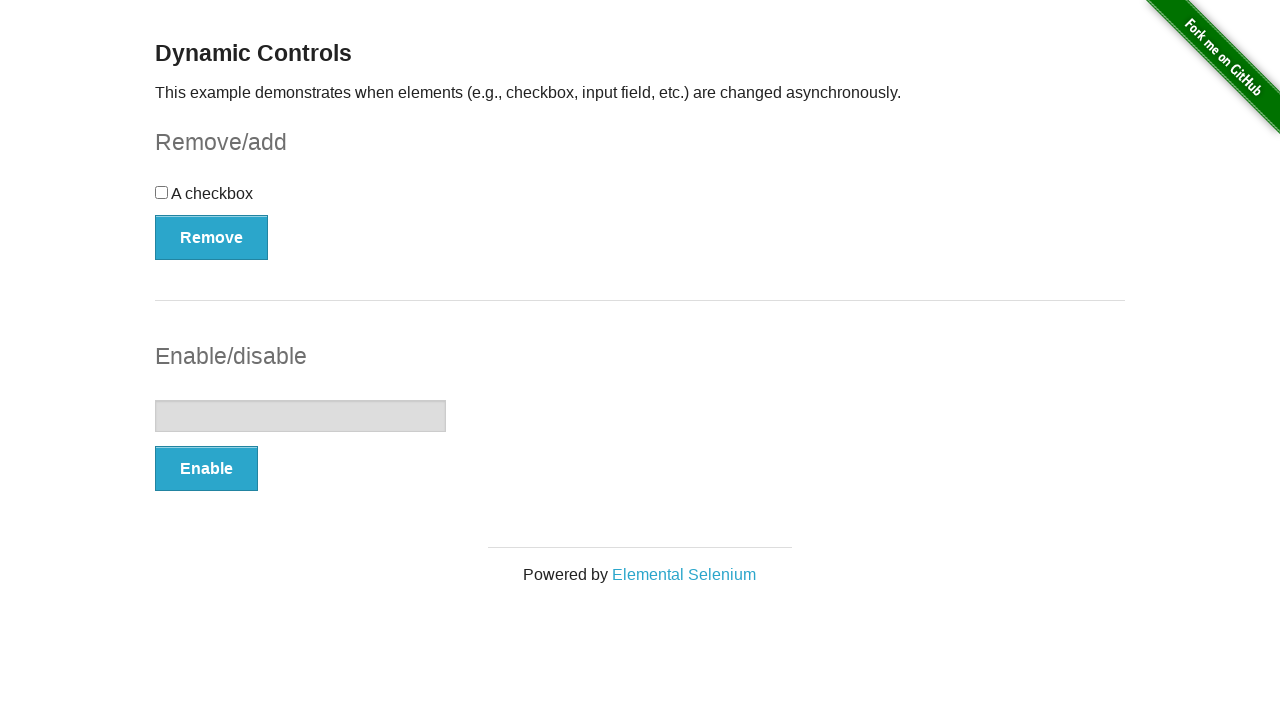

Located the input field
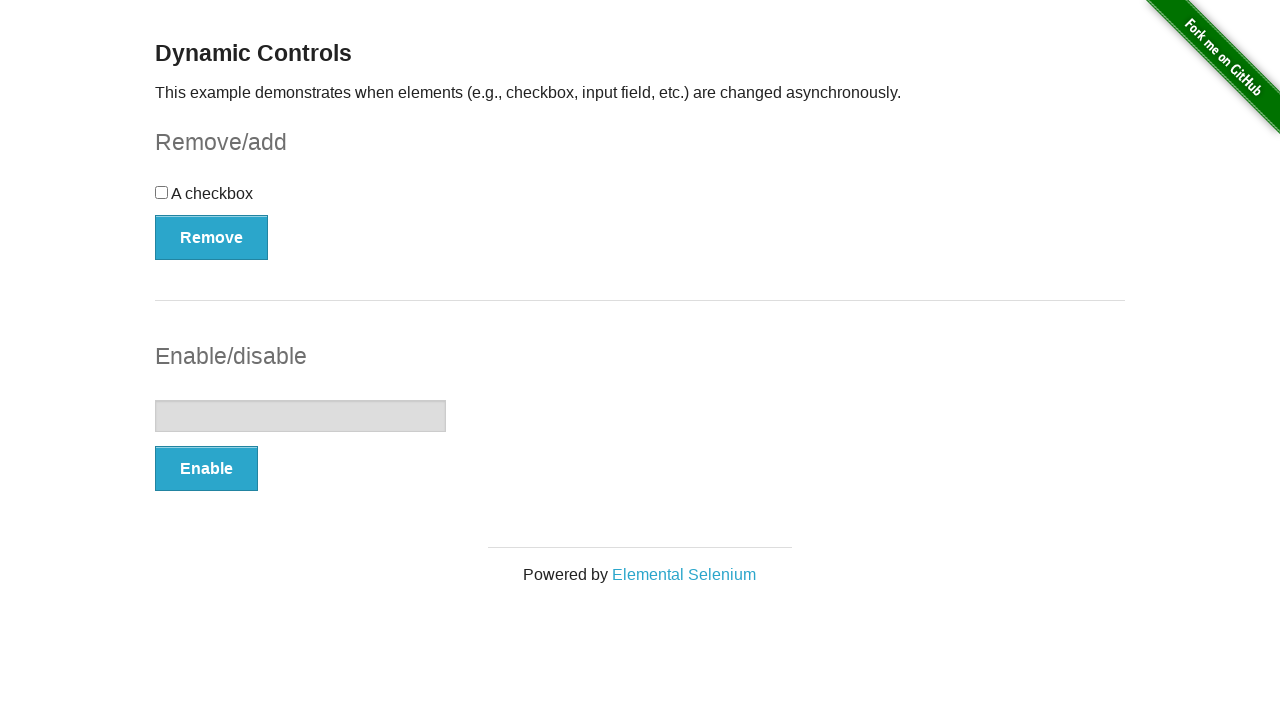

Checked initial input field state: enabled = False
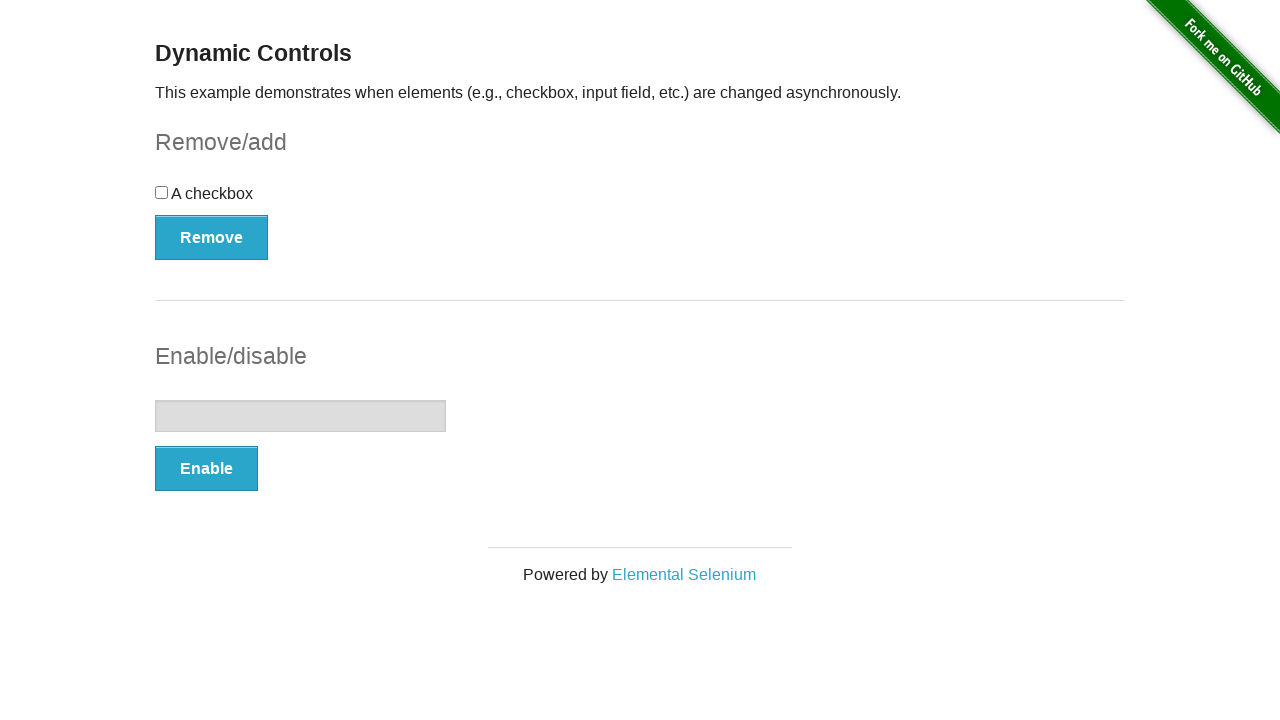

Clicked the enable/disable button at (206, 469) on #input-example > button
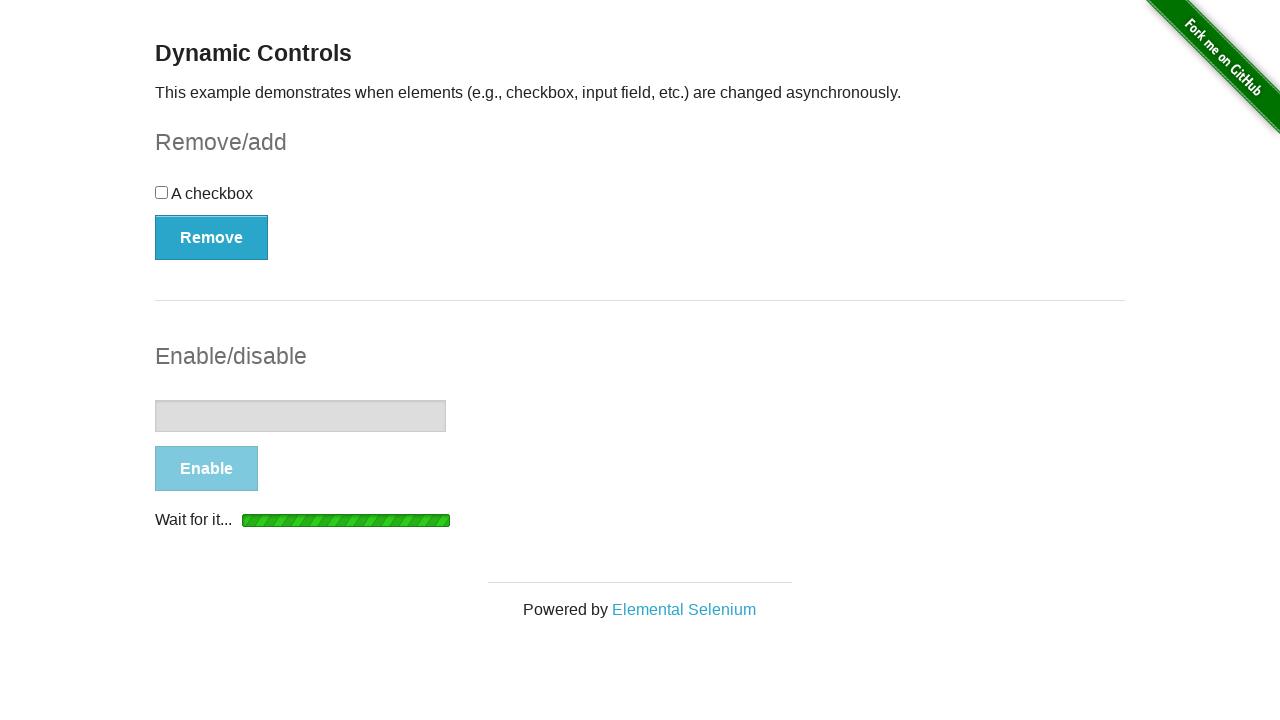

Loading indicator disappeared, state change complete
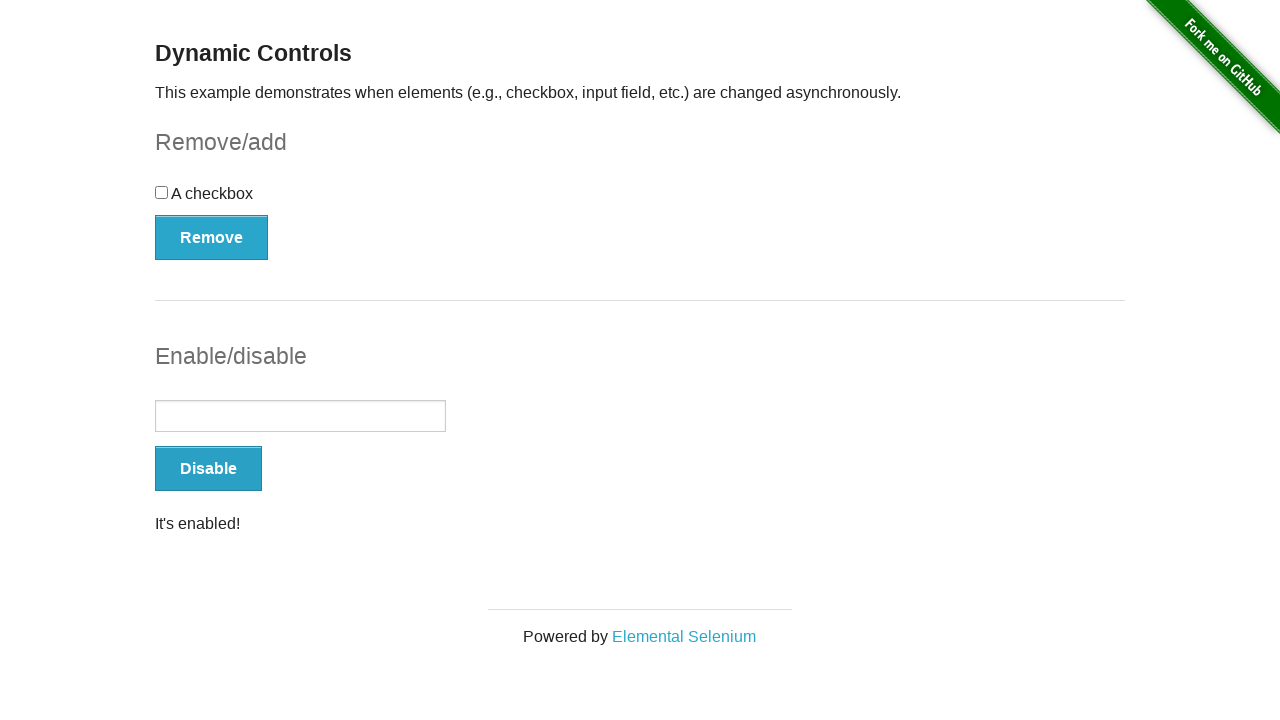

Checked input field state after button click: enabled = True
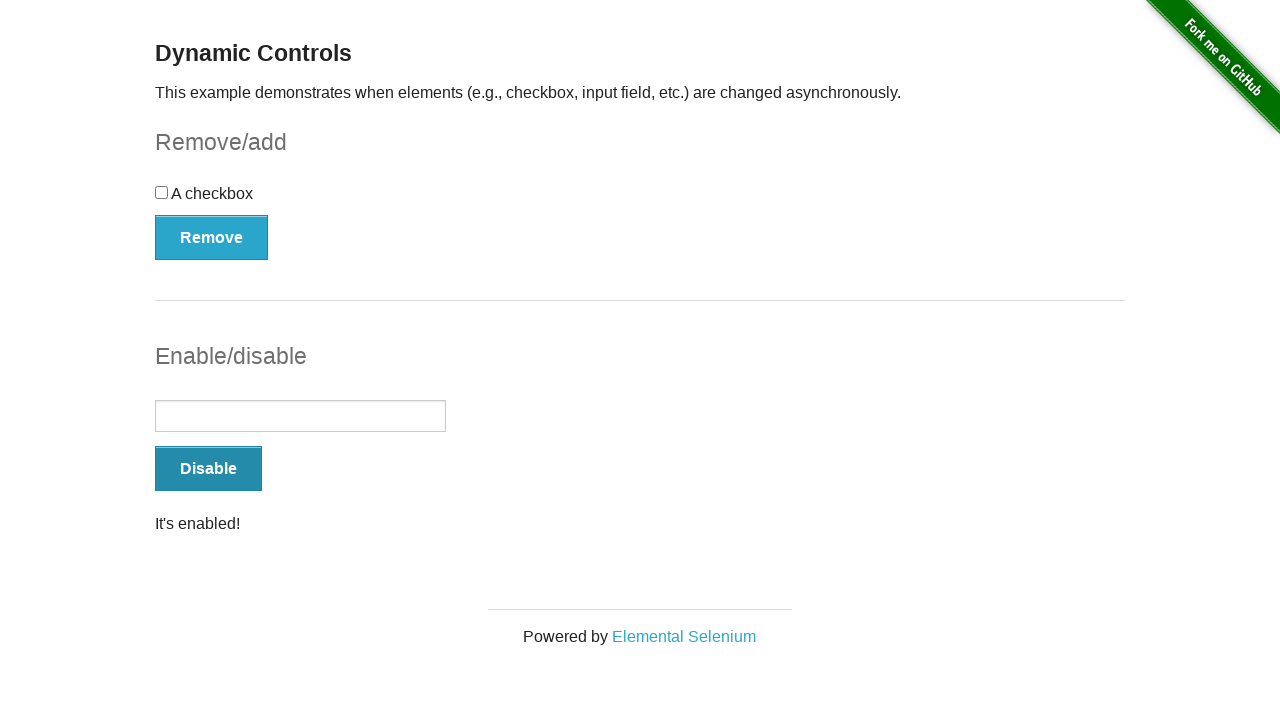

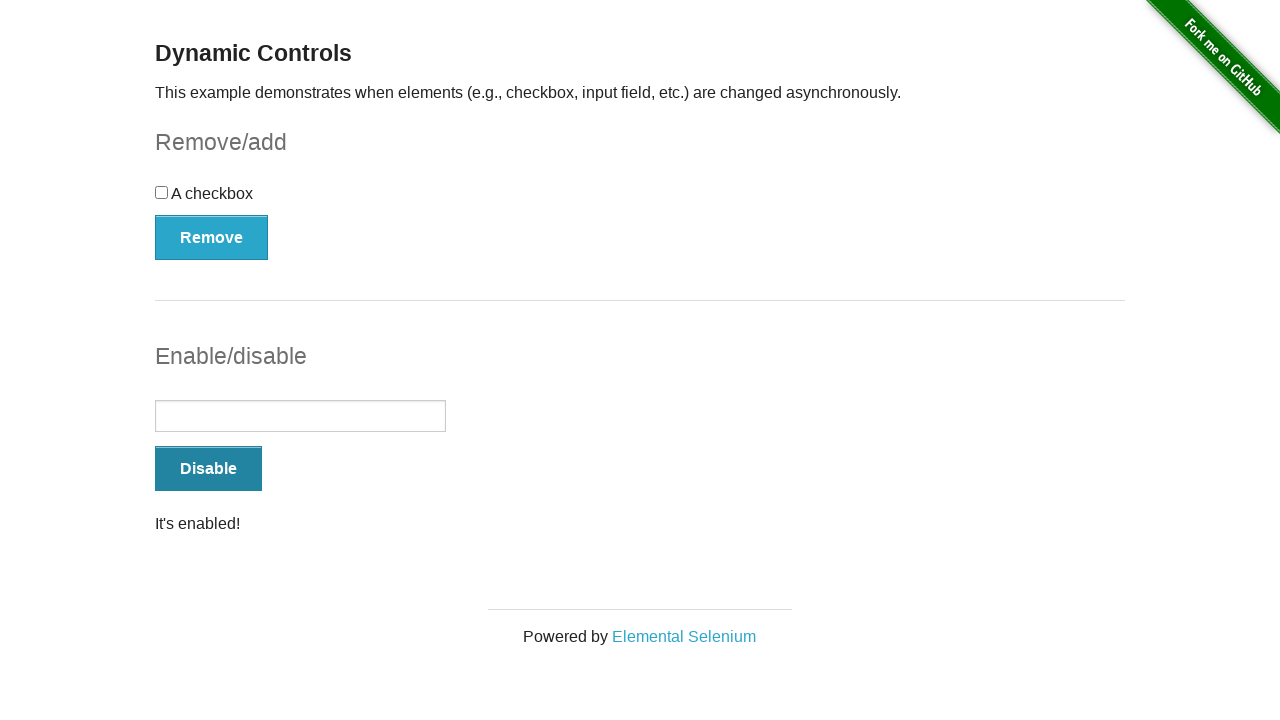